Tests the Add/Remove Elements page by navigating to it, clicking the Add Element button once to add an element, then clicking Delete to remove it

Starting URL: https://the-internet.herokuapp.com/

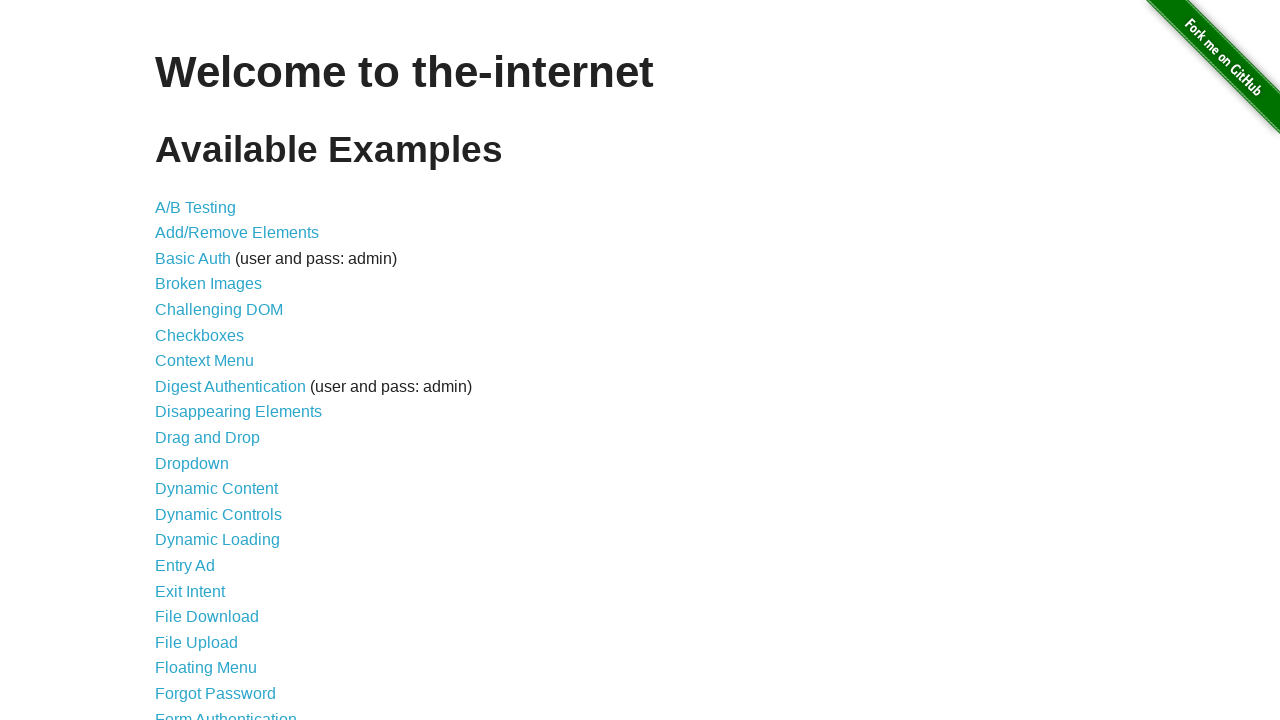

Clicked Add/Remove Elements link at (237, 233) on internal:role=link[name="Add/Remove Elements"i]
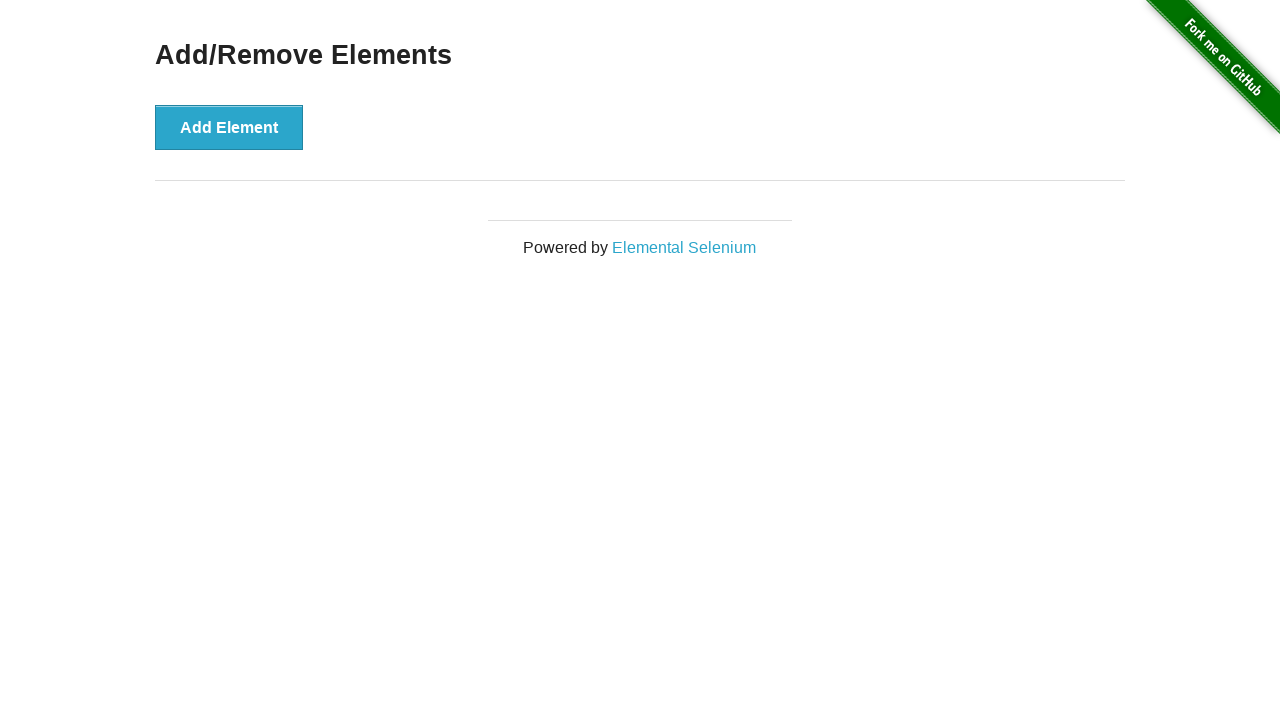

Verified navigation to Add/Remove Elements page
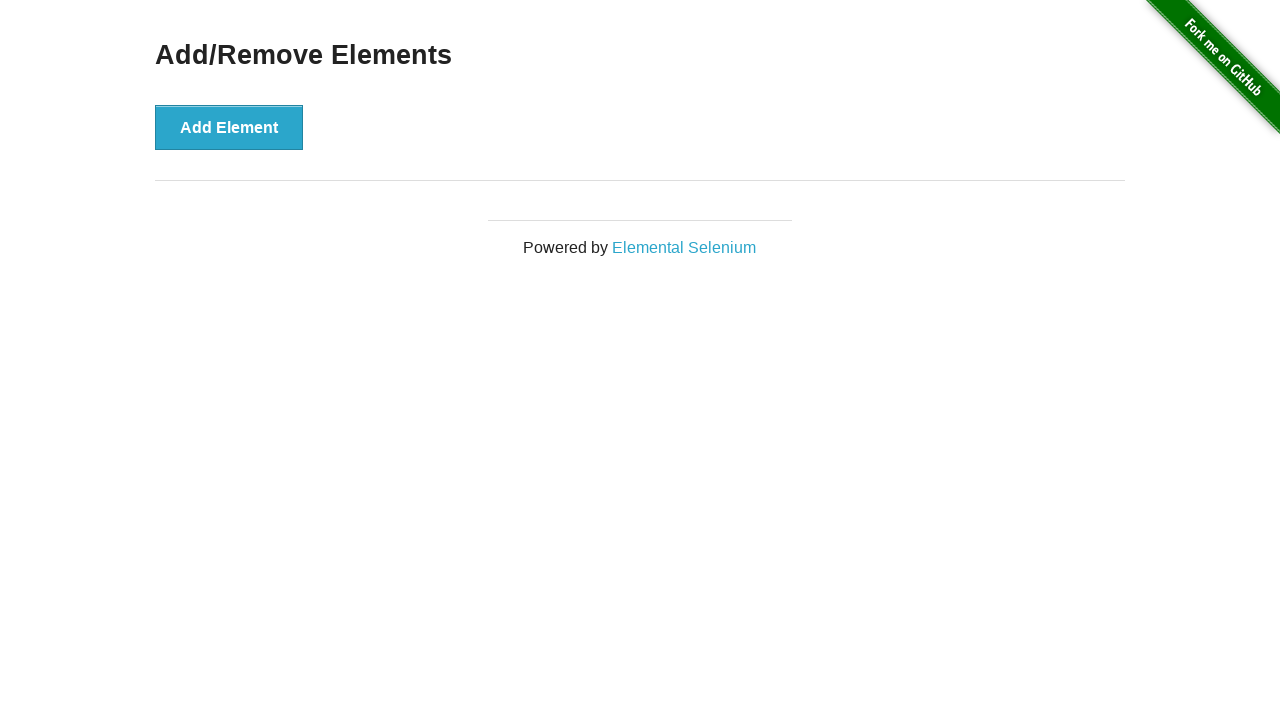

Clicked Add Element button to add a new element at (229, 127) on internal:role=button[name="Add Element"i]
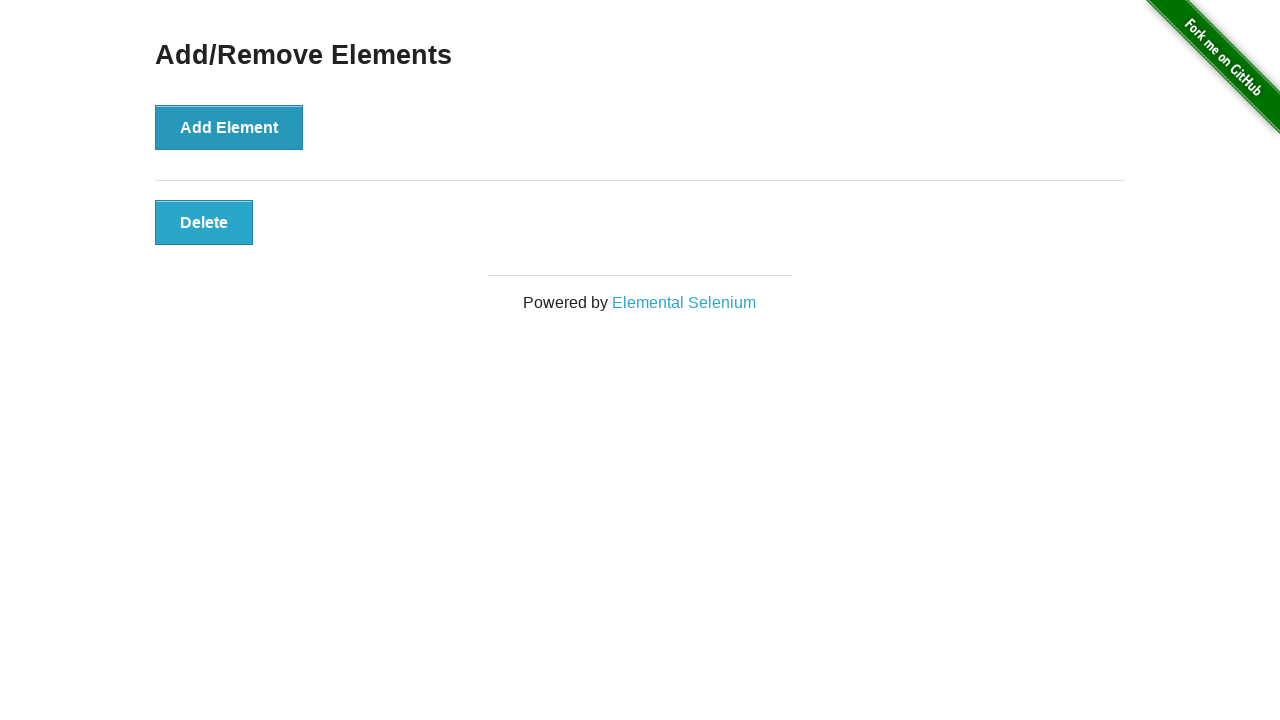

Clicked Delete button to remove the added element at (204, 222) on internal:role=button[name="Delete"i]
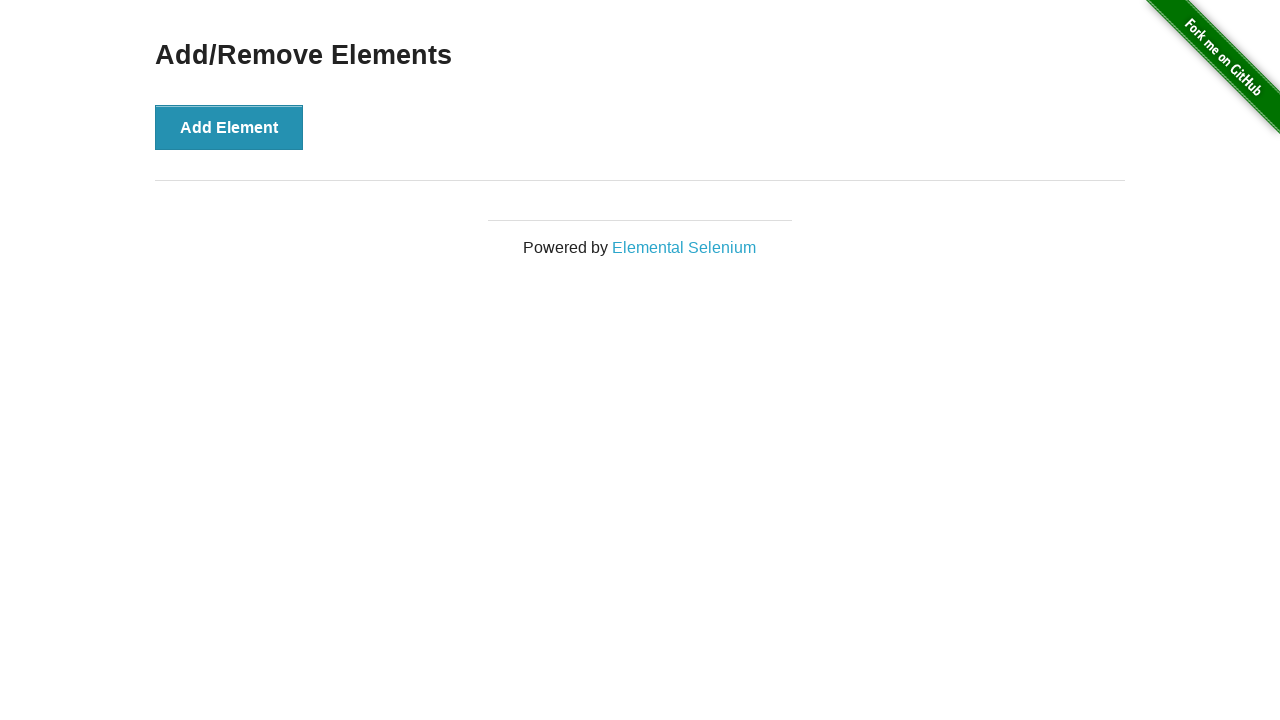

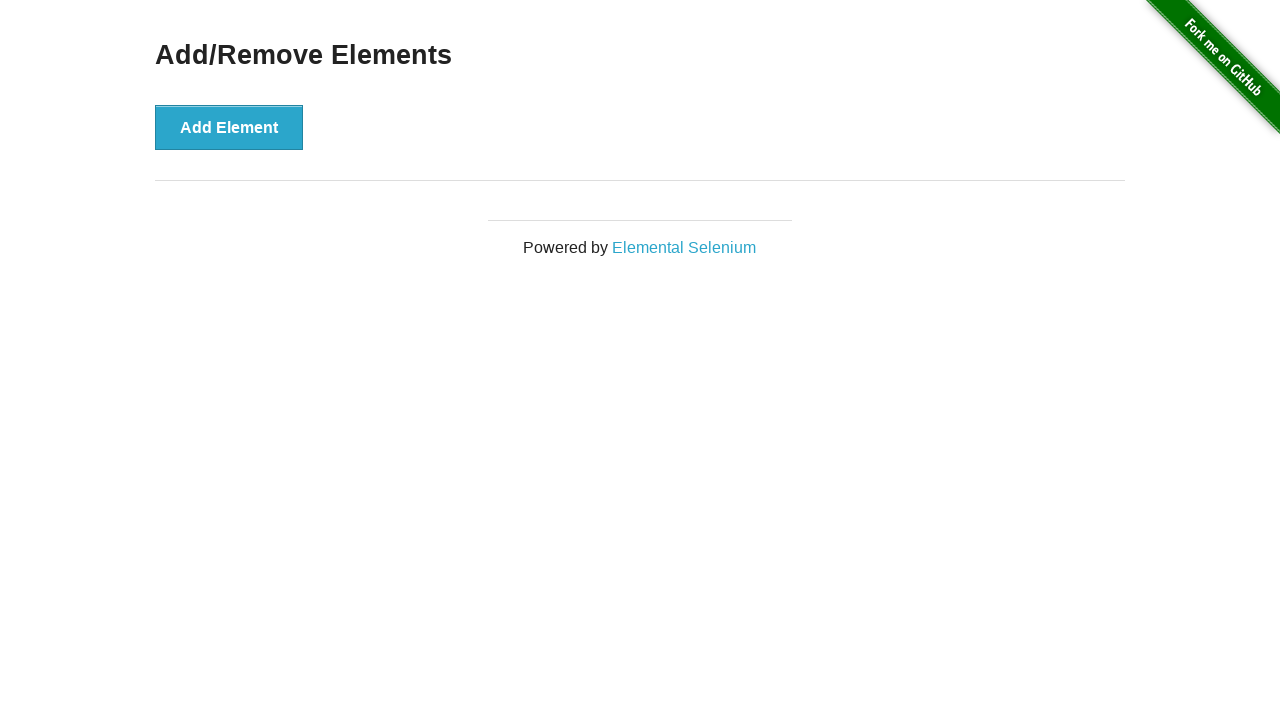